Tests a form submission by filling in name, email, and address fields on a demo QA site

Starting URL: https://demoqa.com/text-box

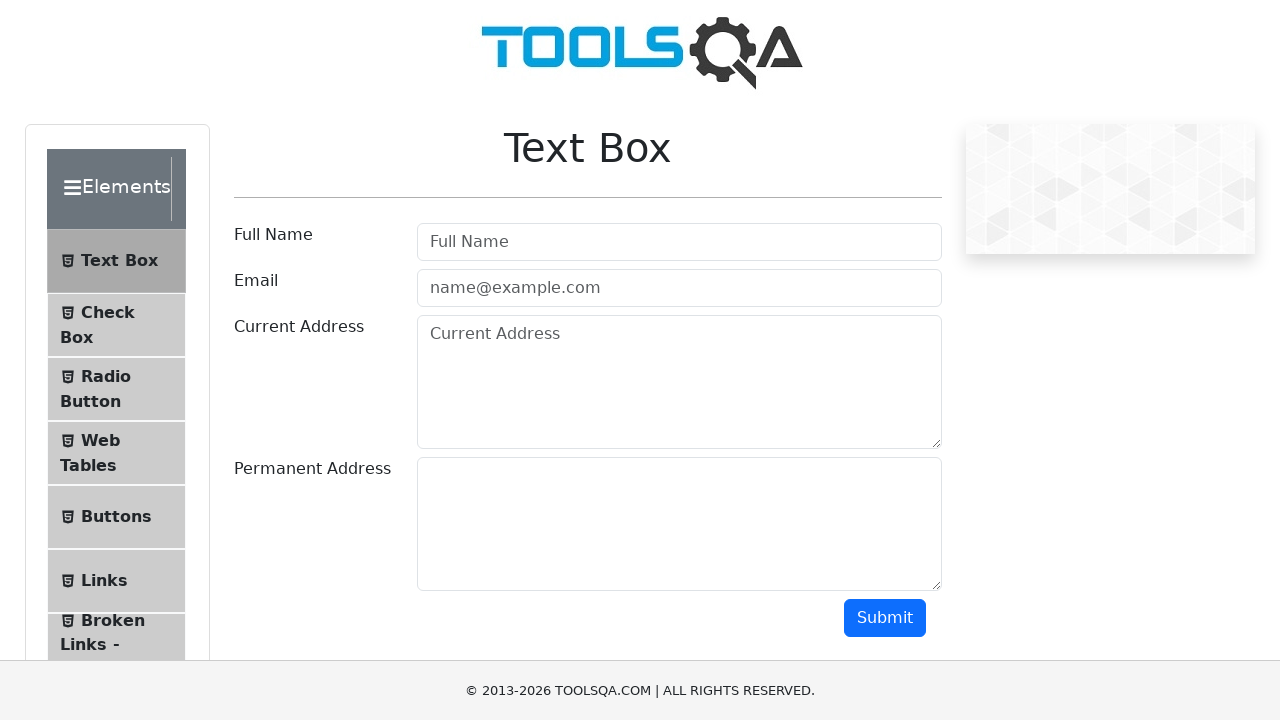

Filled in full name field with 'Rizwan Shakeel' on #userName
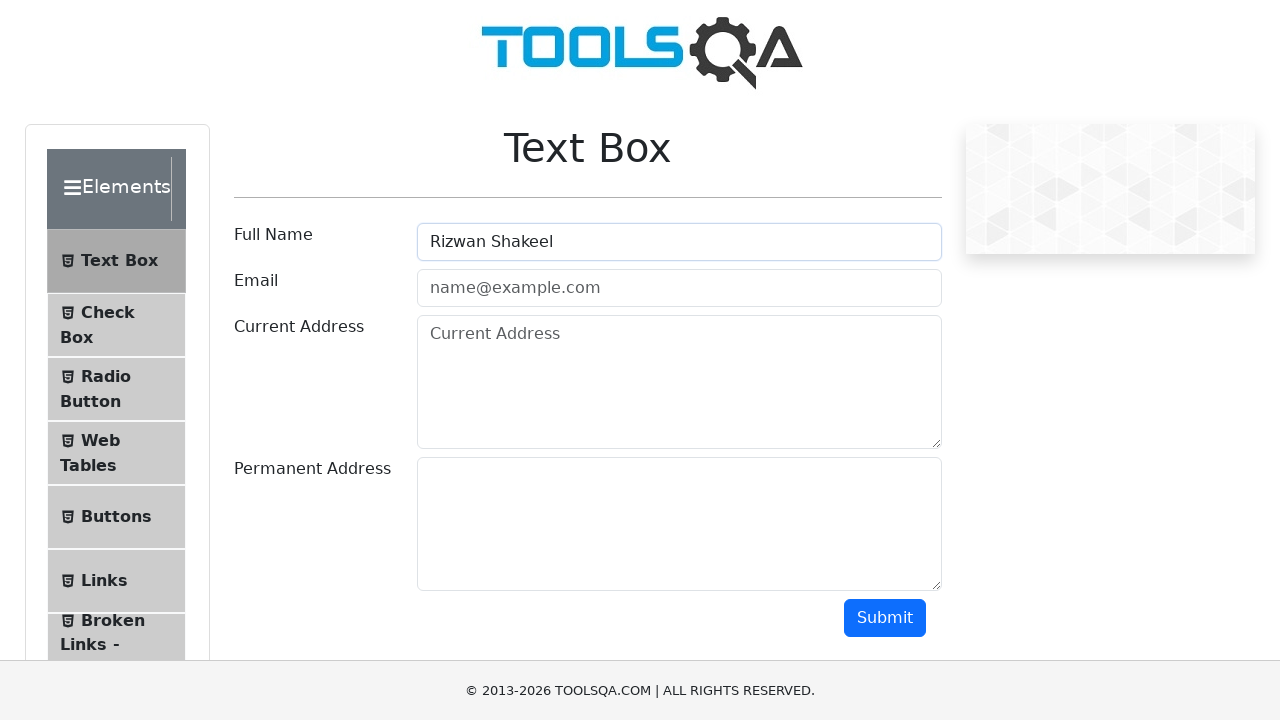

Filled in email field with 'shakeel.rizwan@gmail.com' on #userEmail
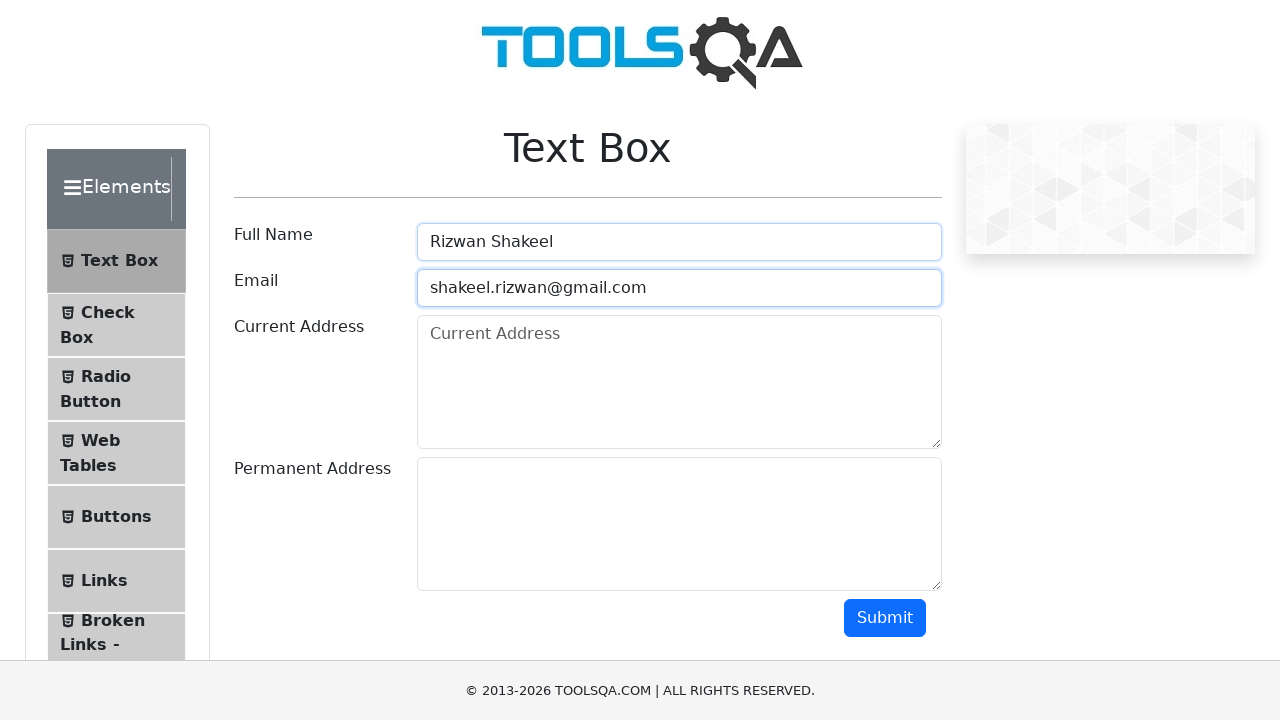

Filled in current address field with '30-5525 Palmerston Crescent, Mississauga, ON' on #currentAddress
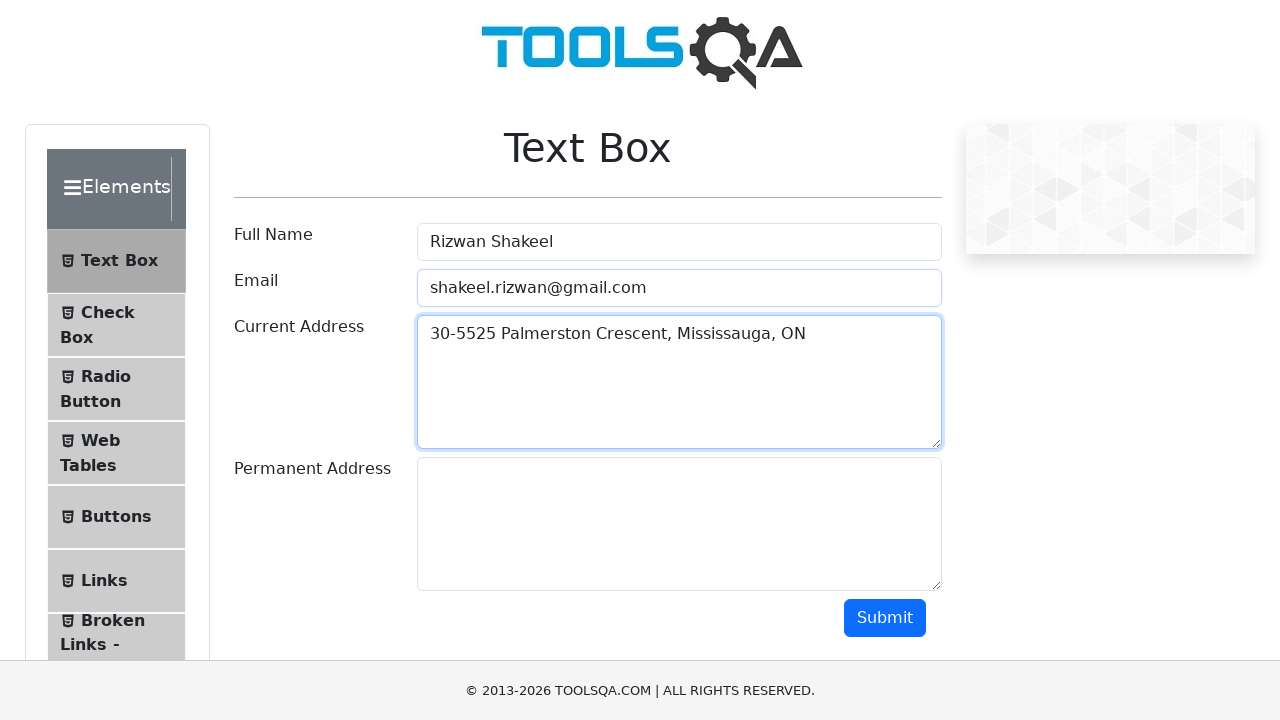

Filled in permanent address field with '30-5525 Palmerston Crescent, Mississauga, ON' on #permanentAddress
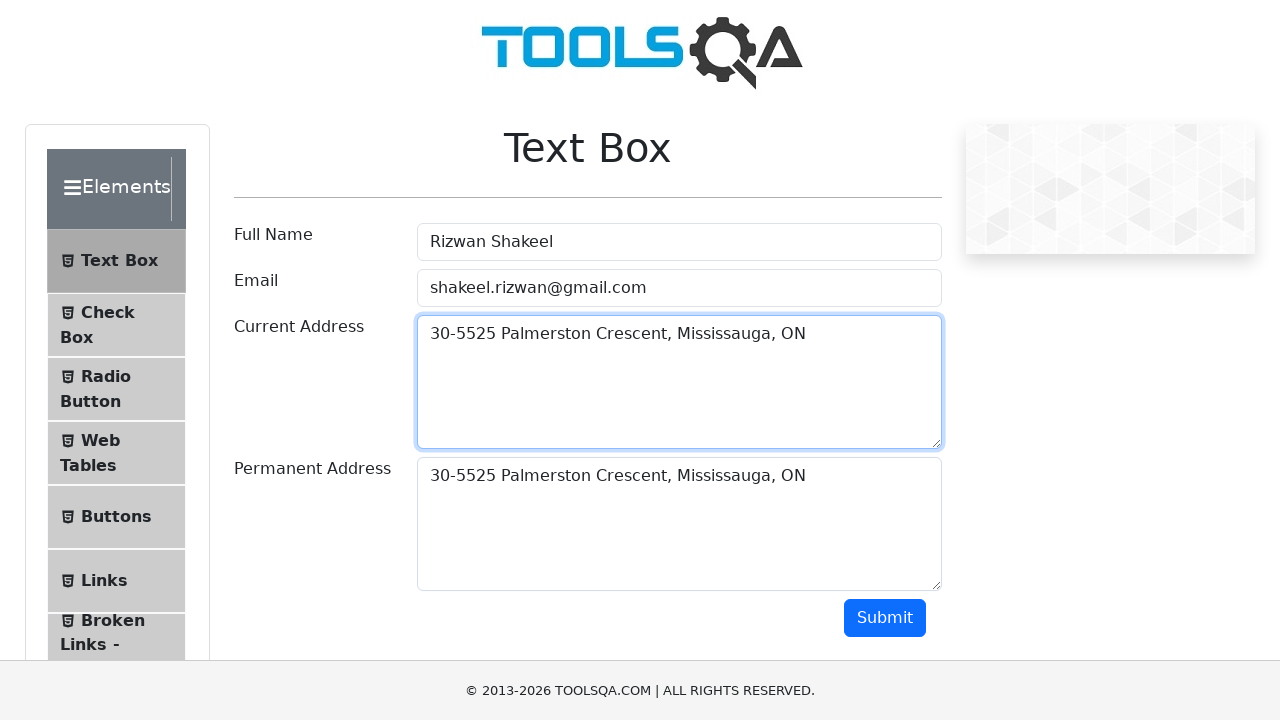

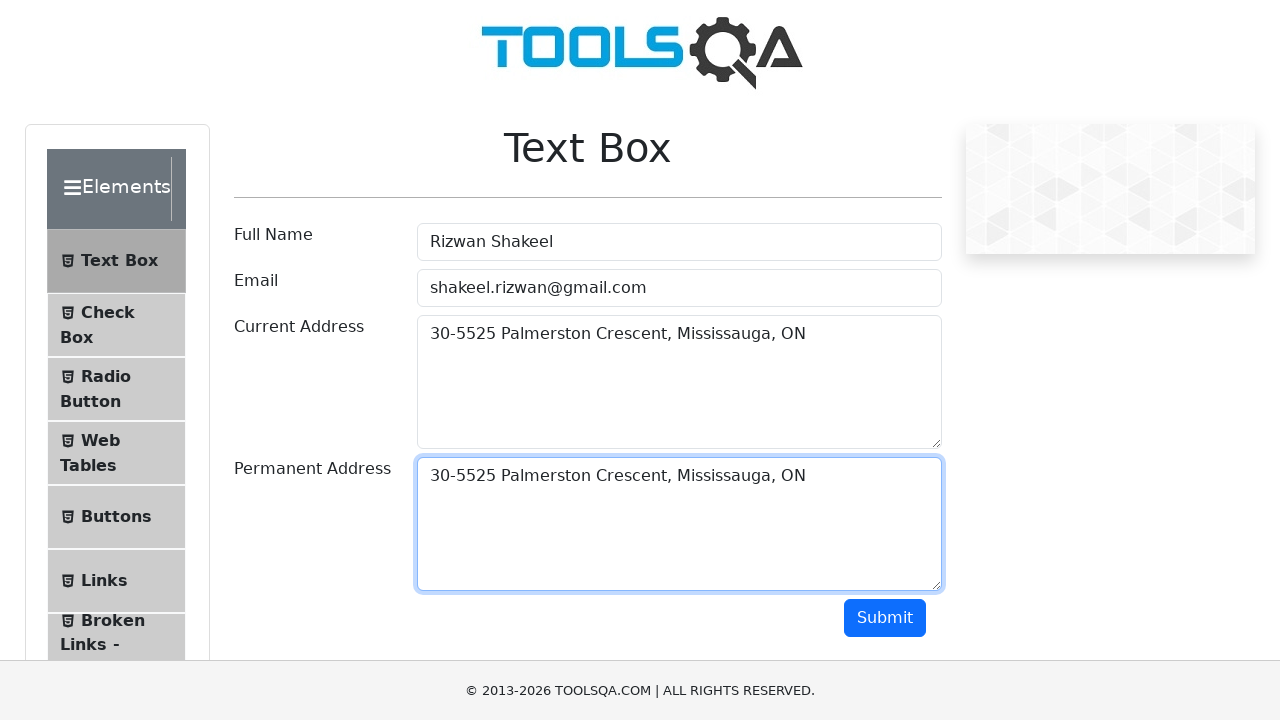